Tests JavaScript confirm dialog by clicking on it, dismissing it, and verifying the result text

Starting URL: https://the-internet.herokuapp.com/javascript_alerts

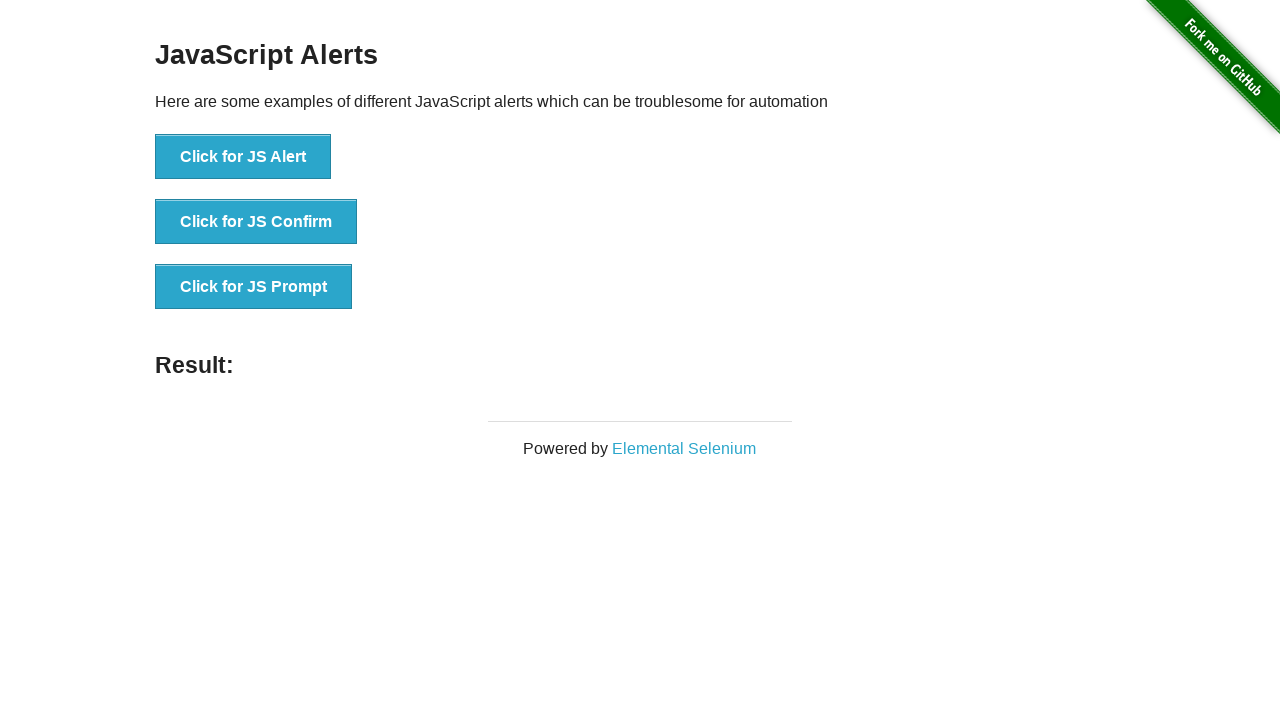

Clicked the JS Confirm button at (256, 222) on text='Click for JS Confirm'
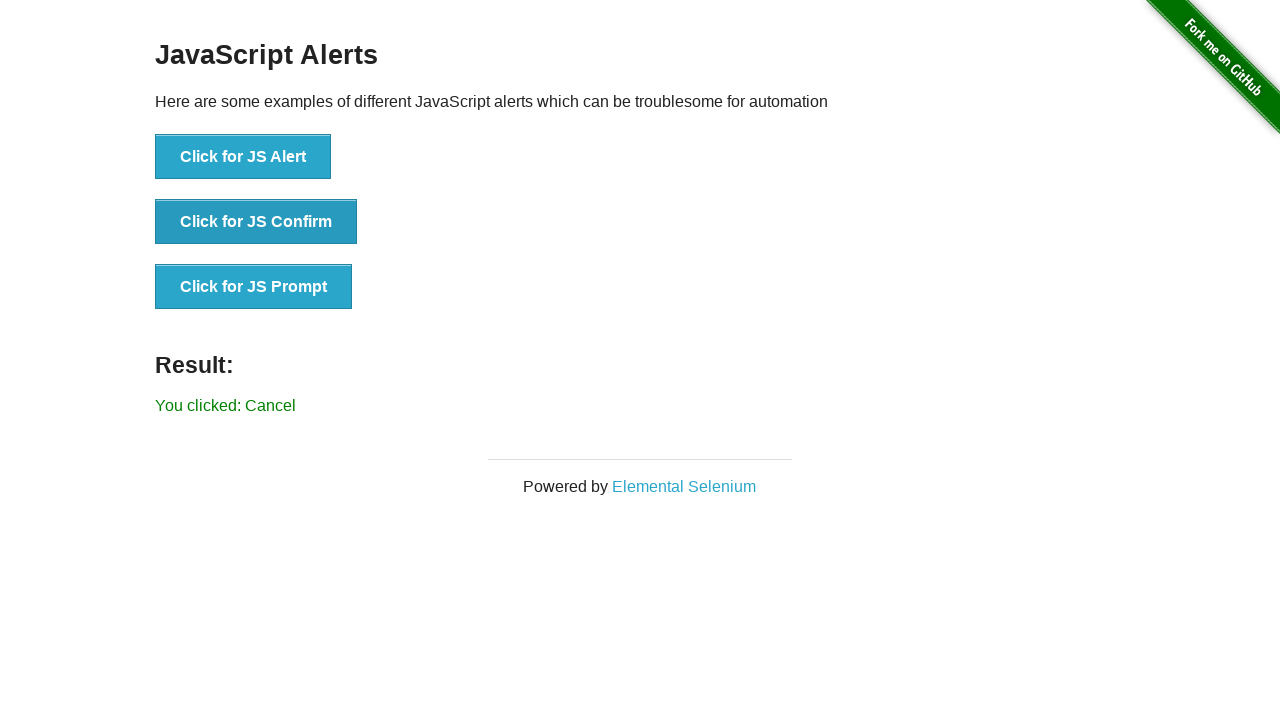

Set up dialog handler to dismiss the confirm dialog
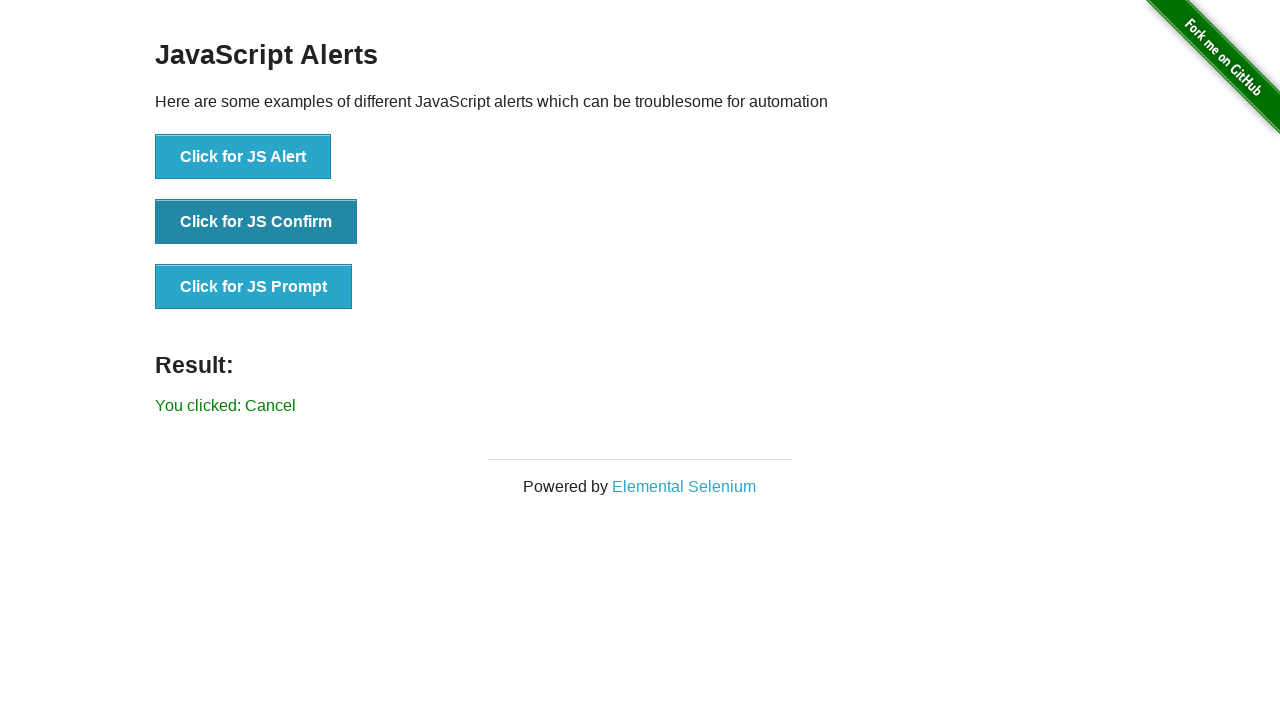

Verified result text 'You clicked: Cancel' appeared
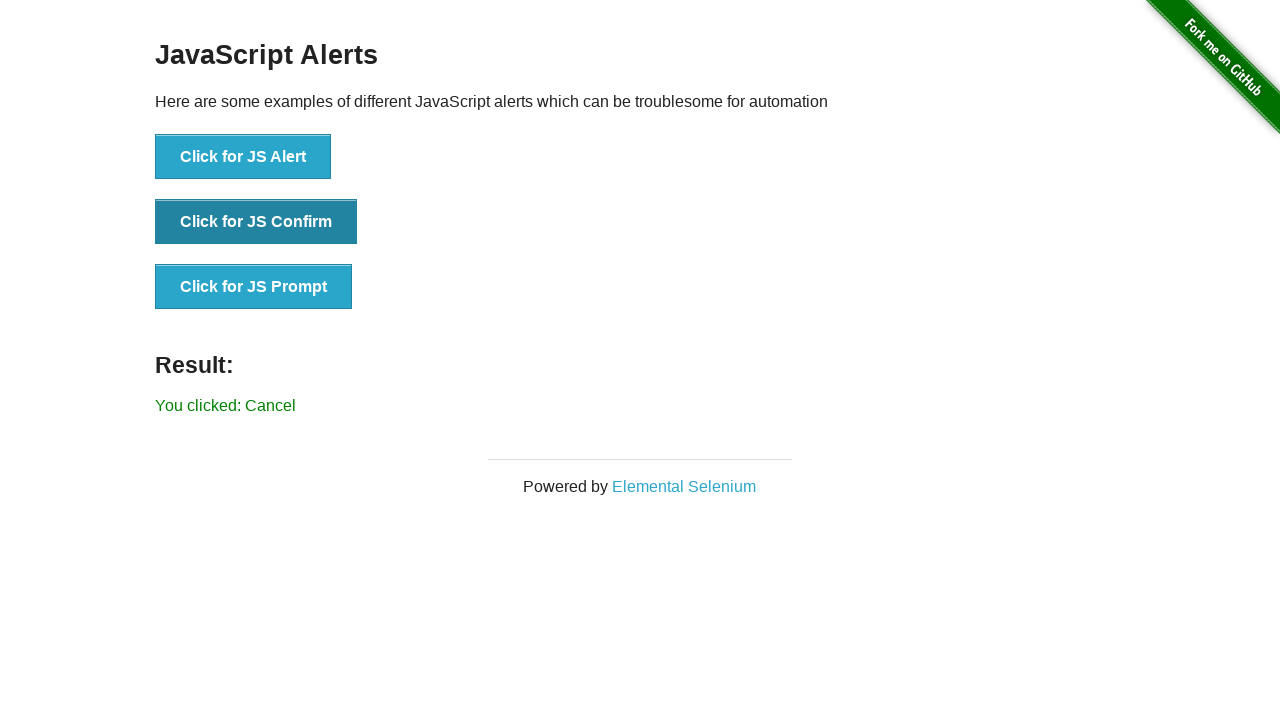

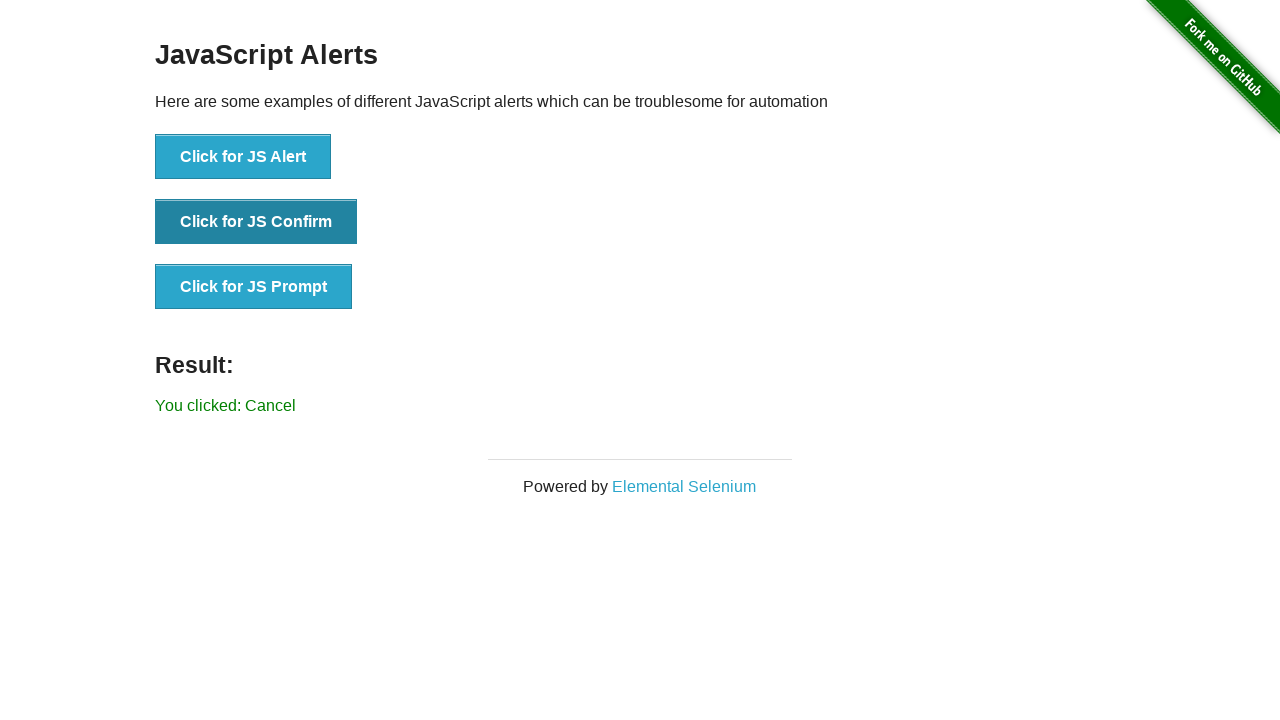